Navigates to the Time and Date world clock page and verifies that the world clock table with time zone information is displayed.

Starting URL: https://www.timeanddate.com/worldclock/

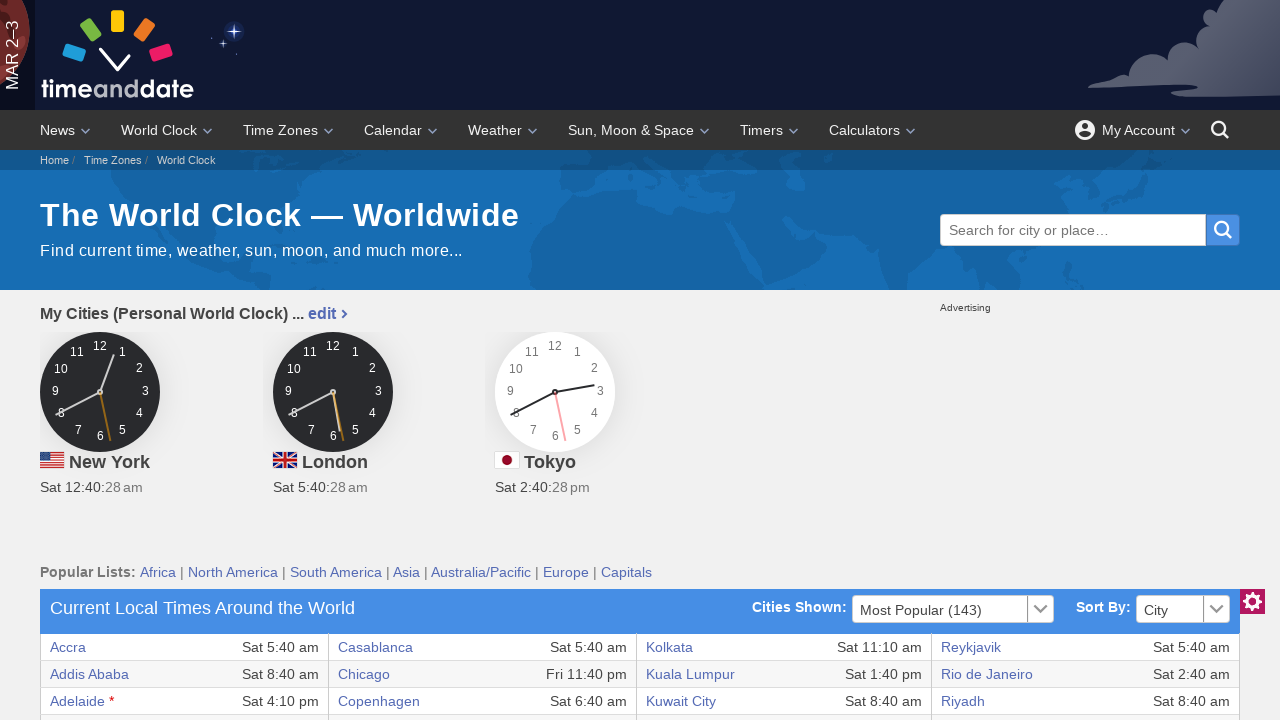

Waited for world clock section table to load
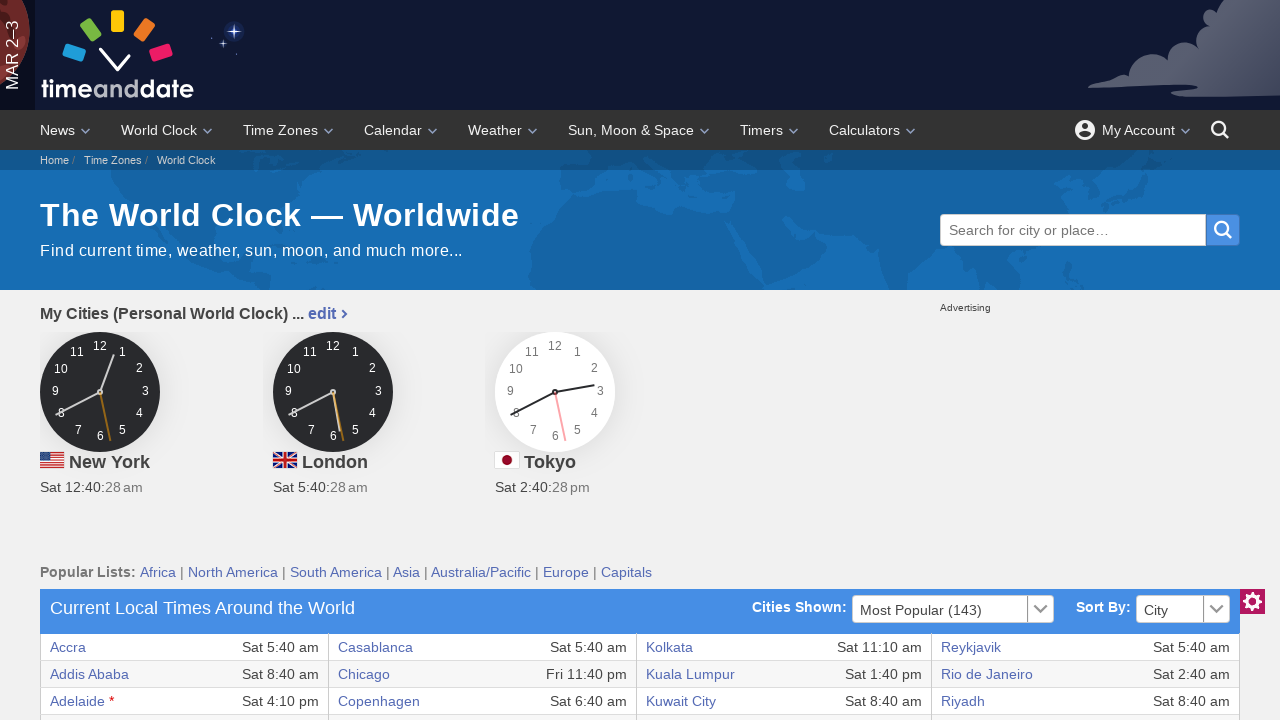

Located world clock table rows
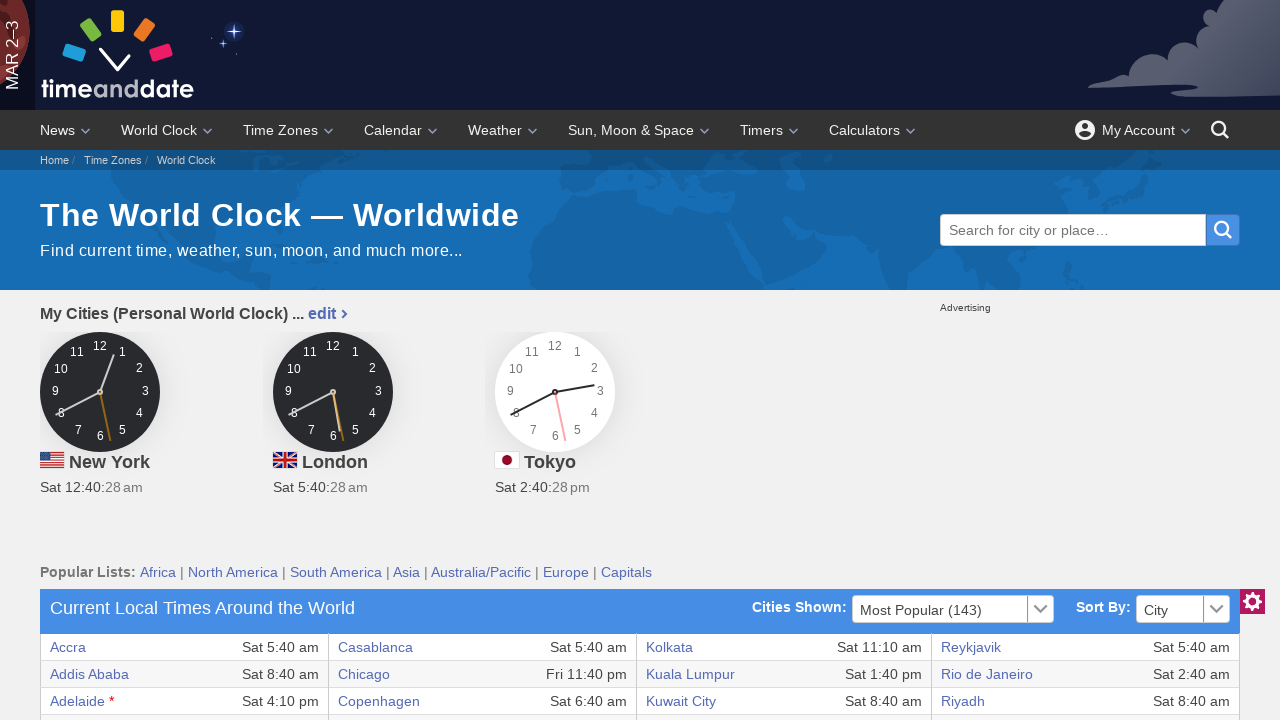

Verified first table row is visible - world clock table confirmed
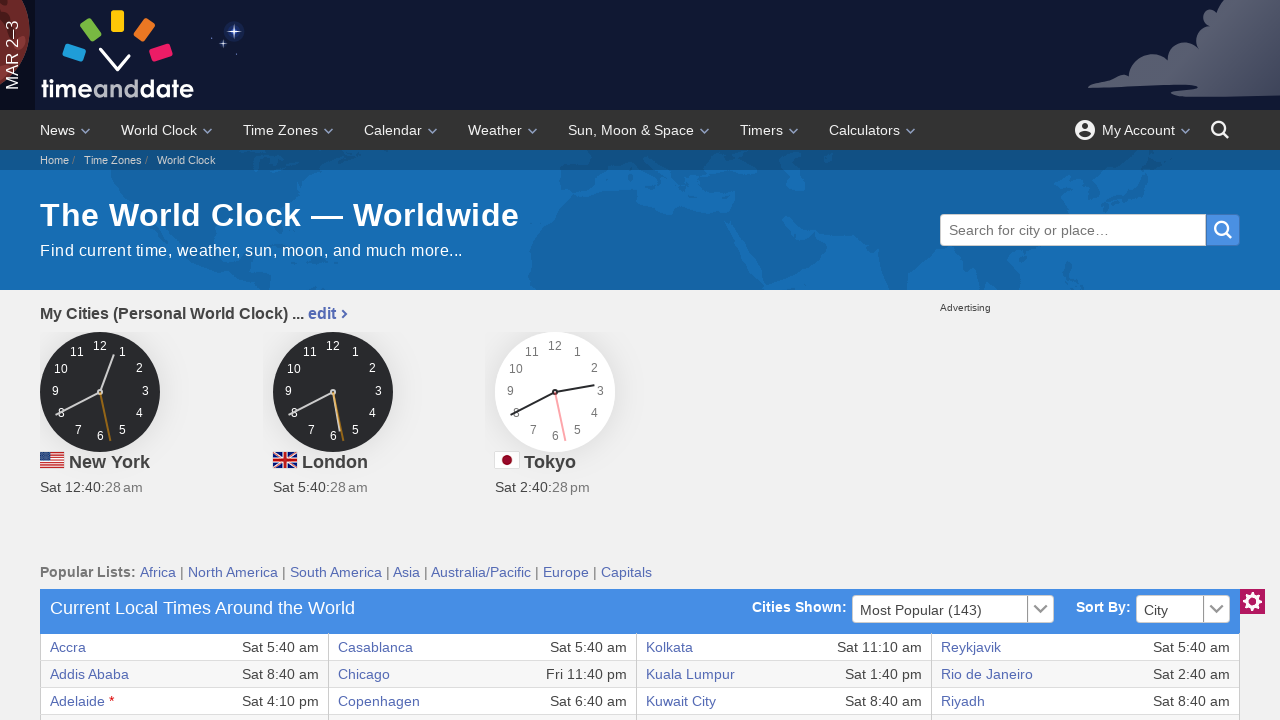

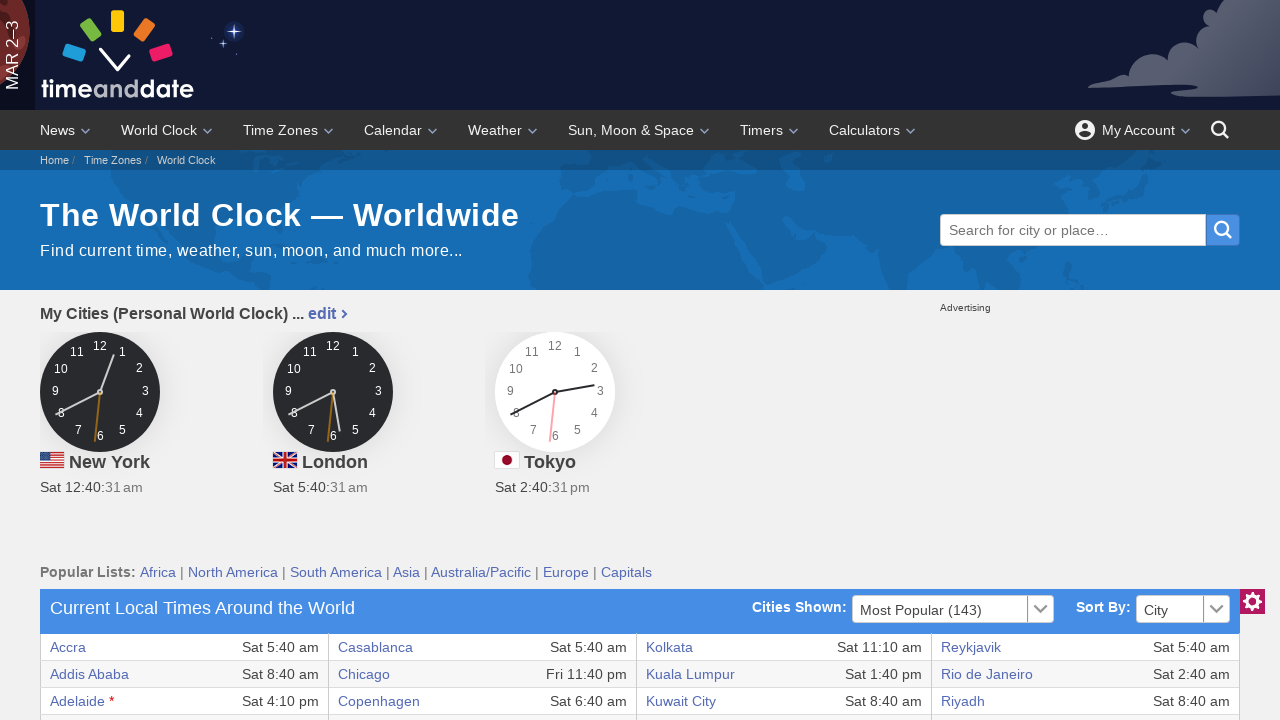